Tests the add/remove elements functionality by clicking the "Add Element" button to create a Delete button, verifying it's displayed, then clicking the Delete button to remove it and verifying it's no longer present.

Starting URL: http://the-internet.herokuapp.com/add_remove_elements/

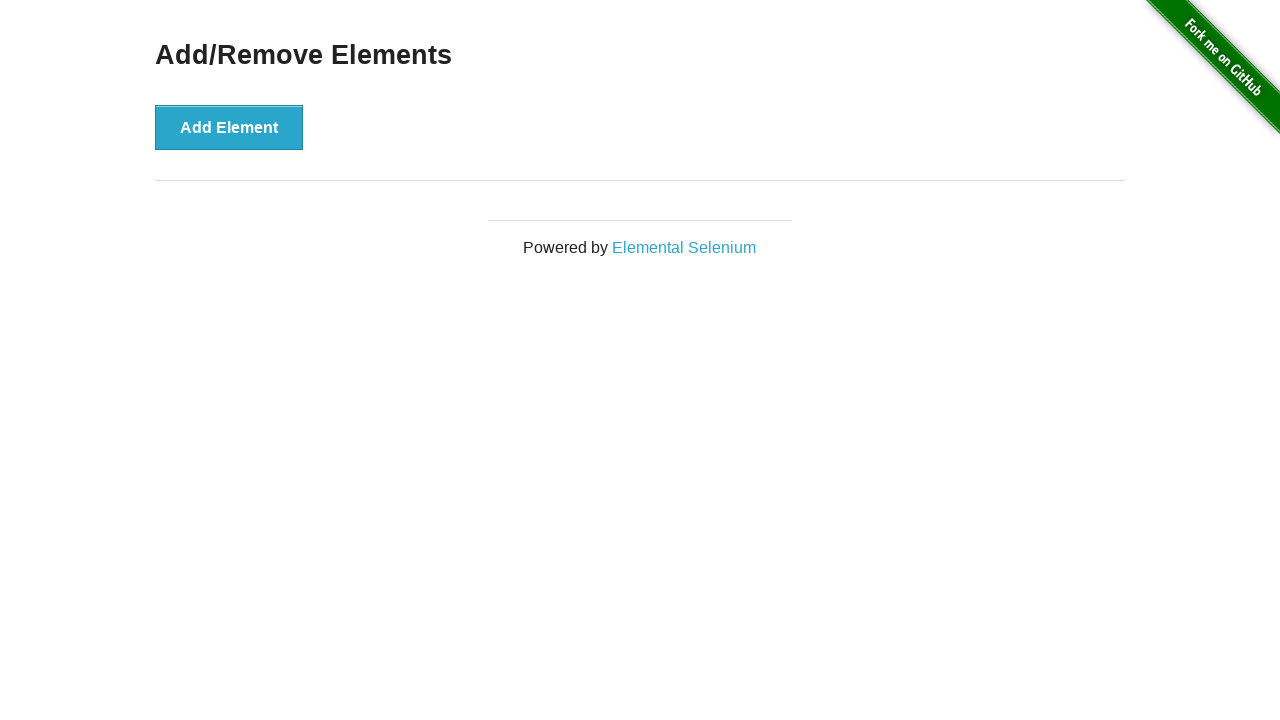

Clicked the 'Add Element' button to create a Delete button at (229, 127) on xpath=//button[contains(text(),'Add Element')]
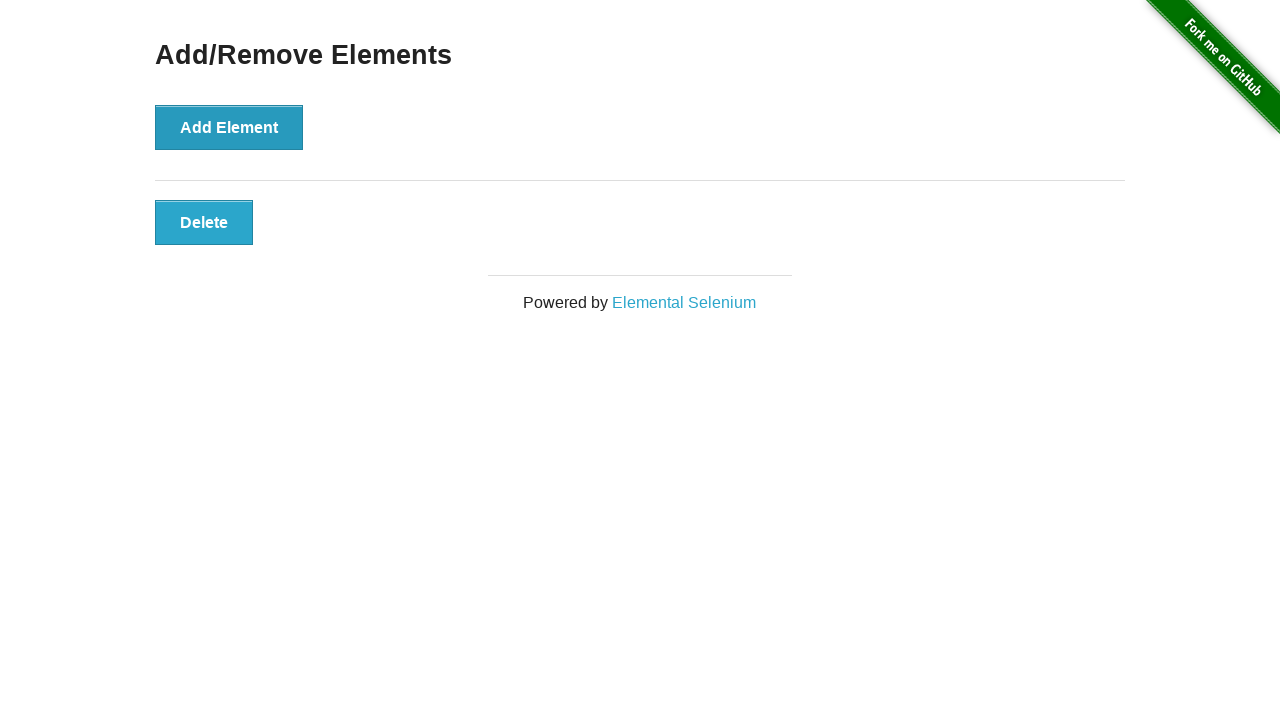

Delete button appeared and is visible
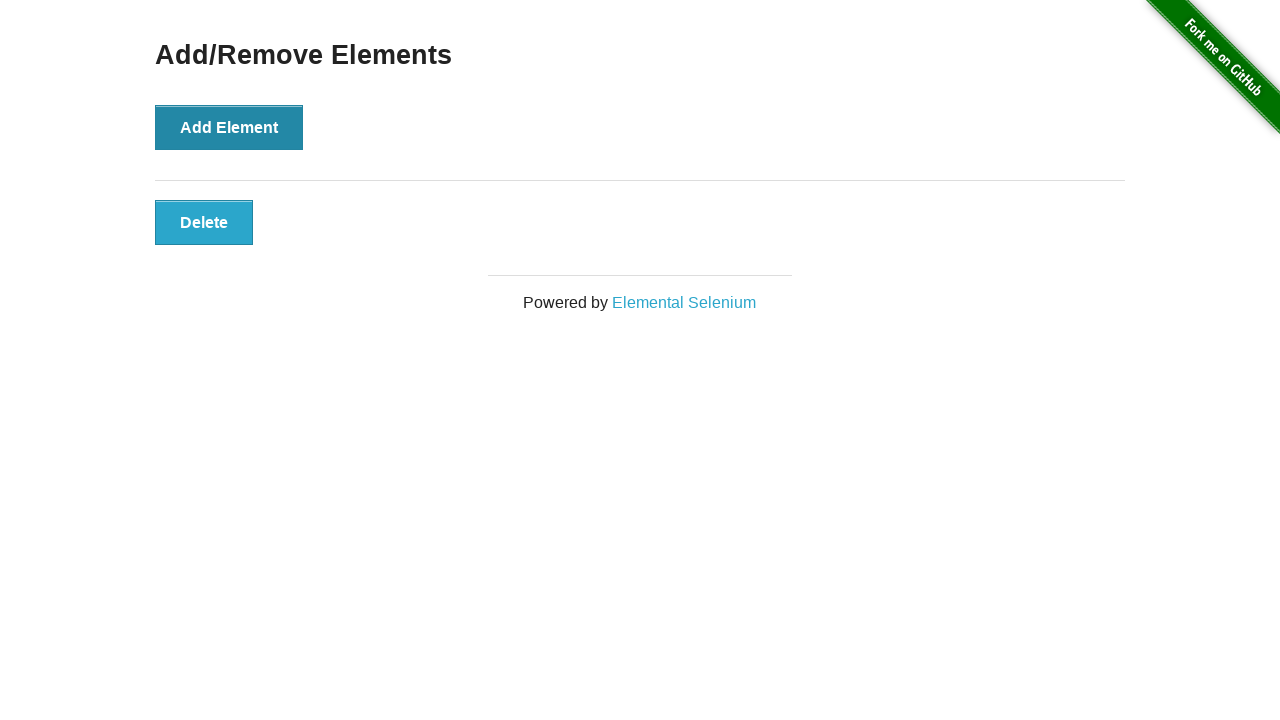

Clicked the Delete button to remove the element at (204, 222) on xpath=//button[contains(text(),'Delete')]
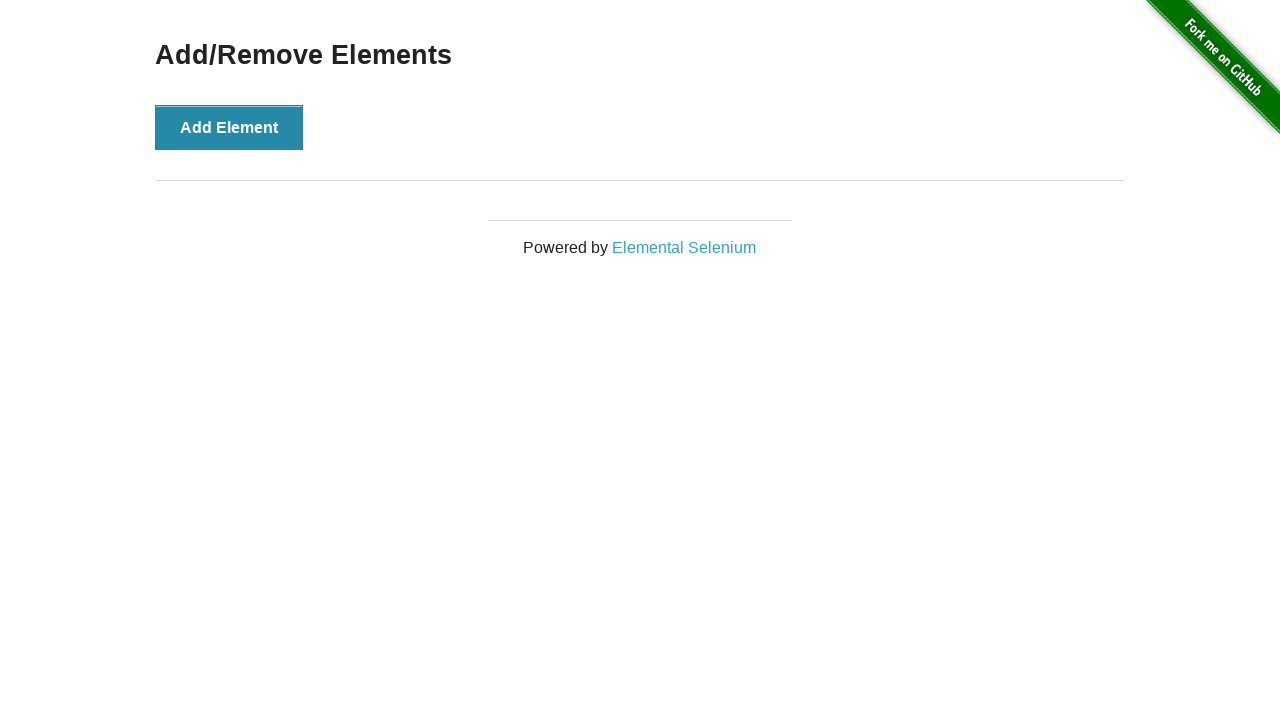

Delete button is no longer present - element successfully removed
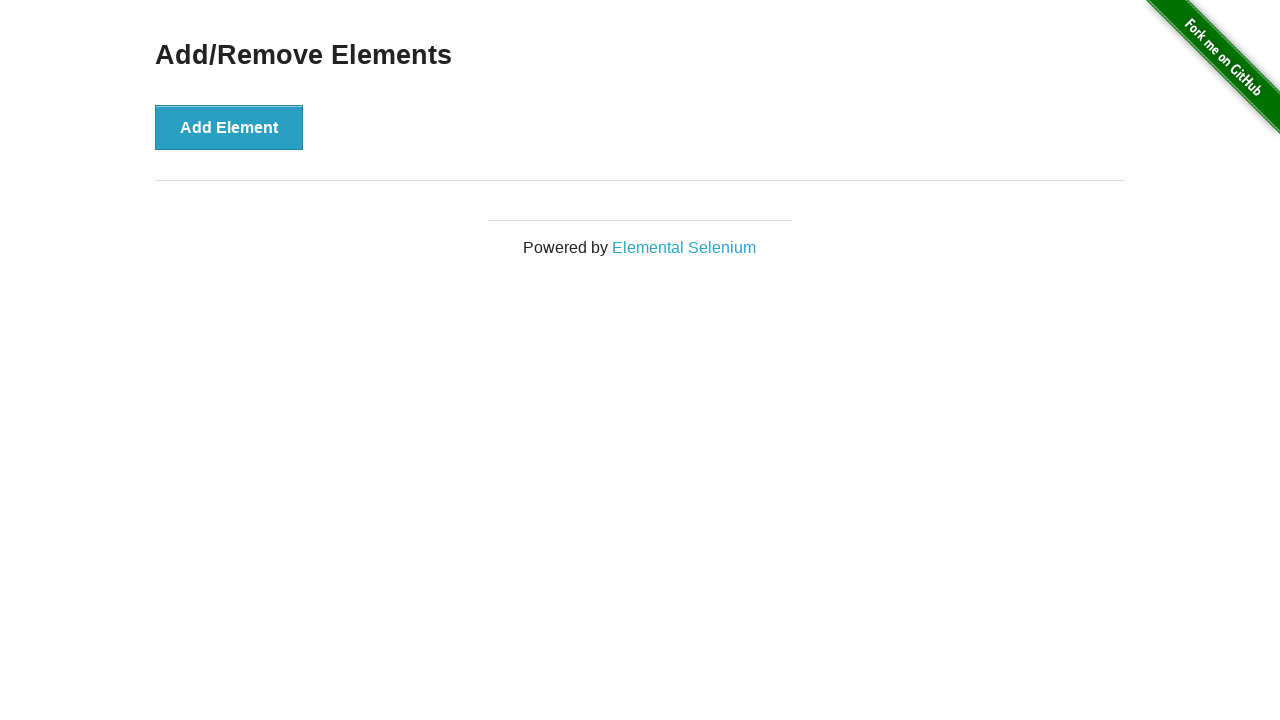

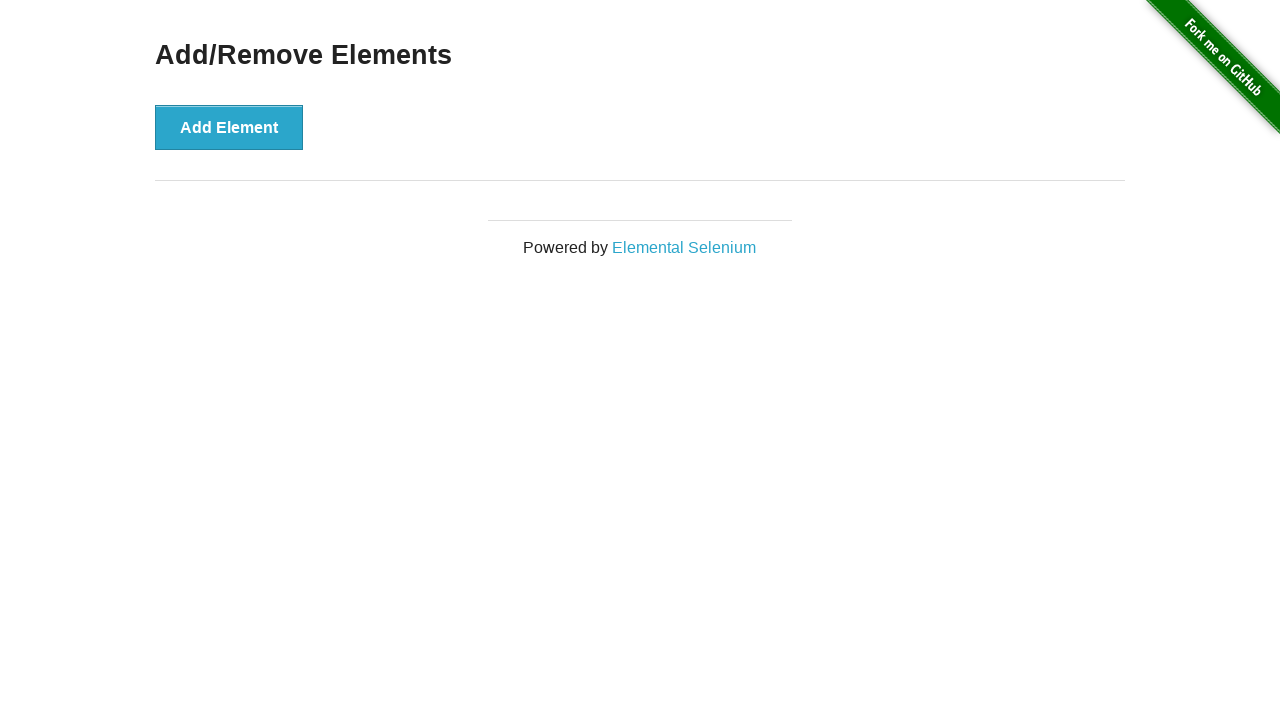